Navigates to the Tesla France homepage and verifies the page title and meta description content are correct.

Starting URL: https://www.tesla.com/fr_FR/

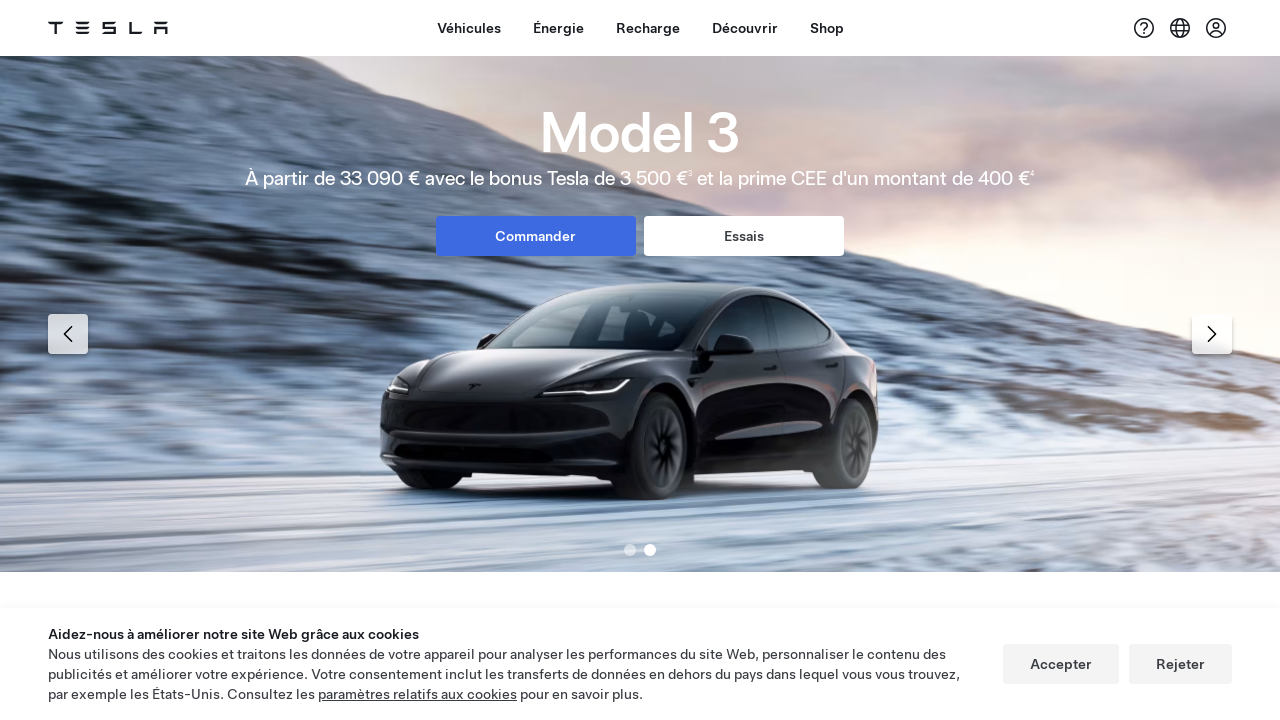

Navigated to Tesla France homepage
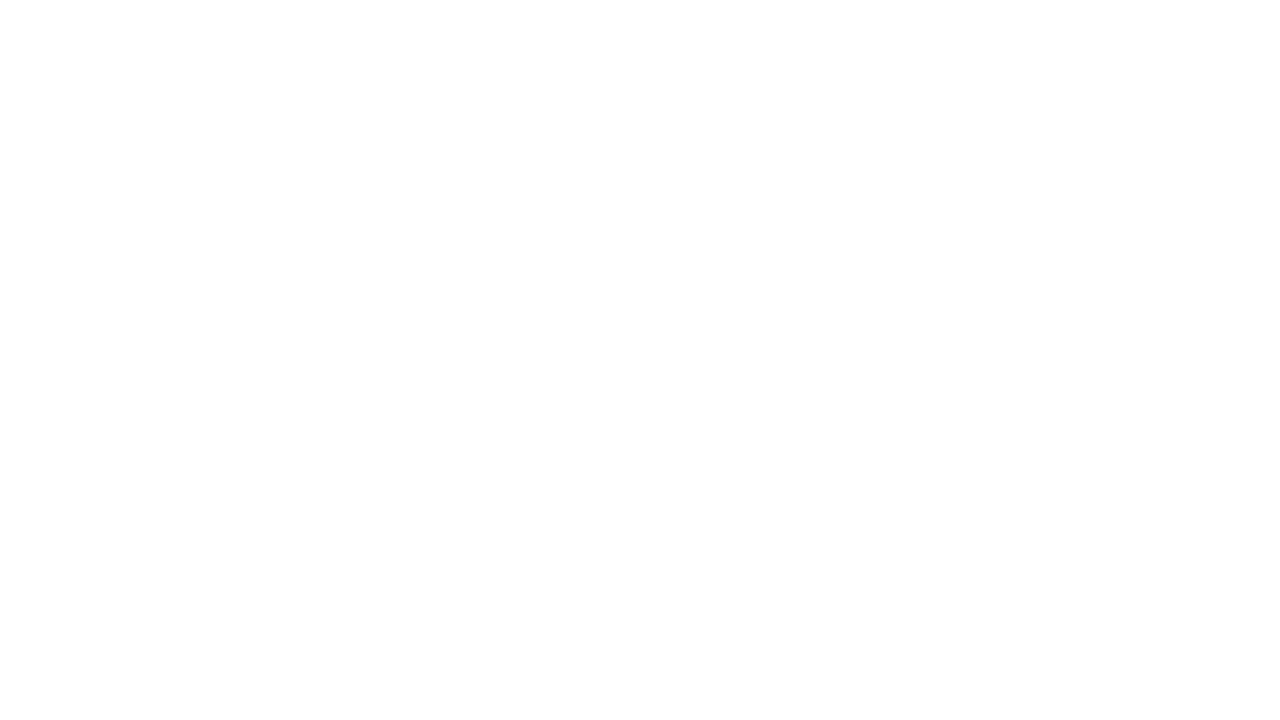

Page DOM content loaded
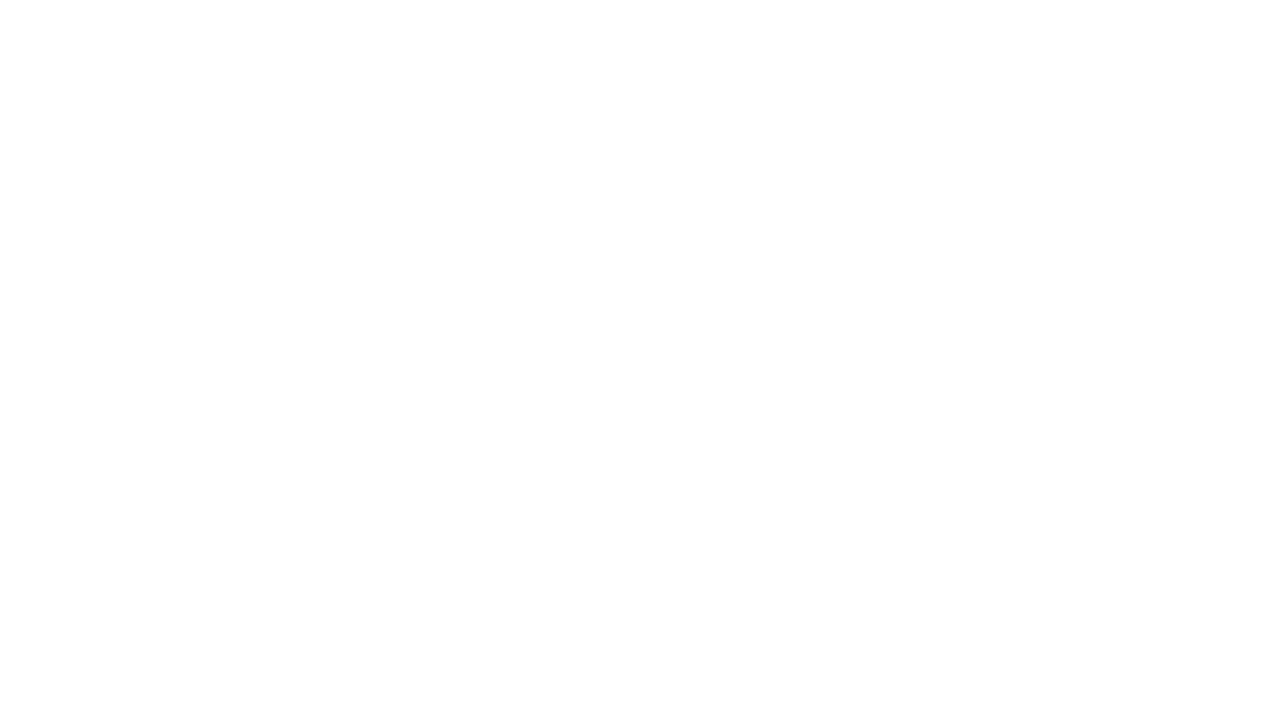

Retrieved page title: Voitures électriques, énergie solaire et propre | Tesla France
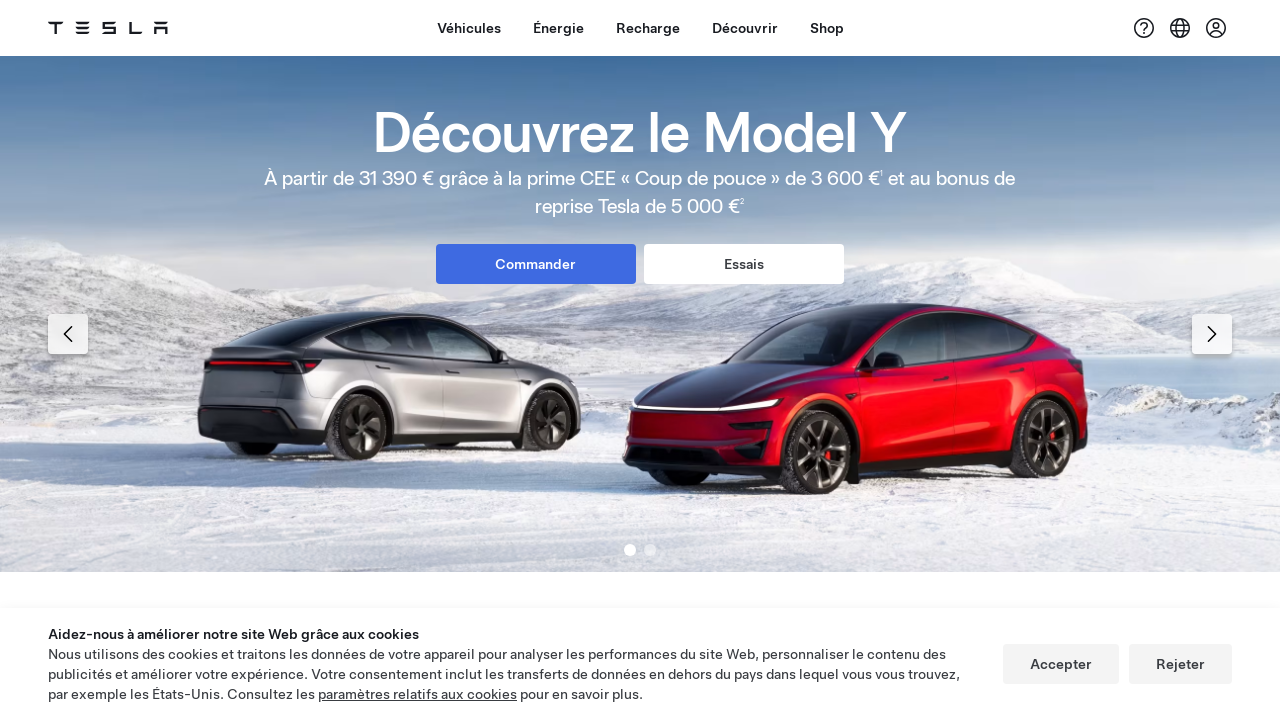

Verified page title contains 'Tesla'
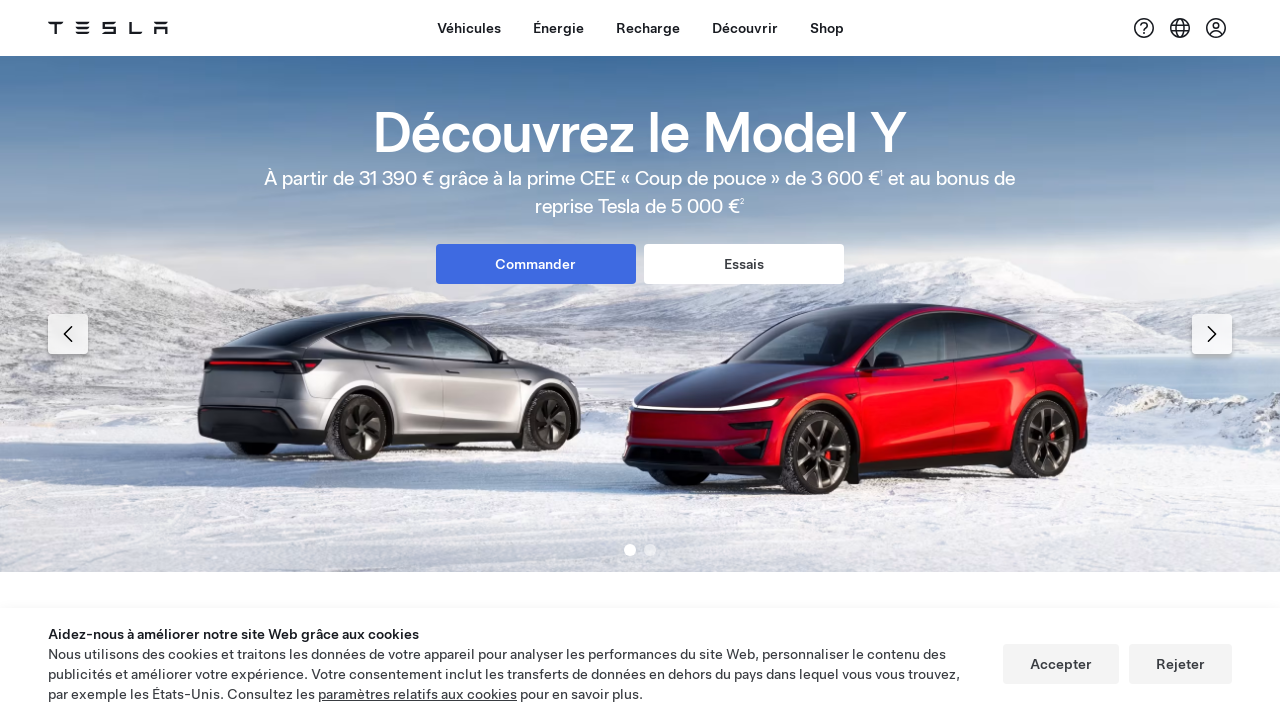

Retrieved meta description: Tesla construit un monde fondé sur une abondance extraordinaire grâce à l'IA, aux voitures électriques, à l'énergie solaire, aux batteries domestiques et aux solutions intégrées d'énergie renouvelable pour les particuliers et les entreprises.
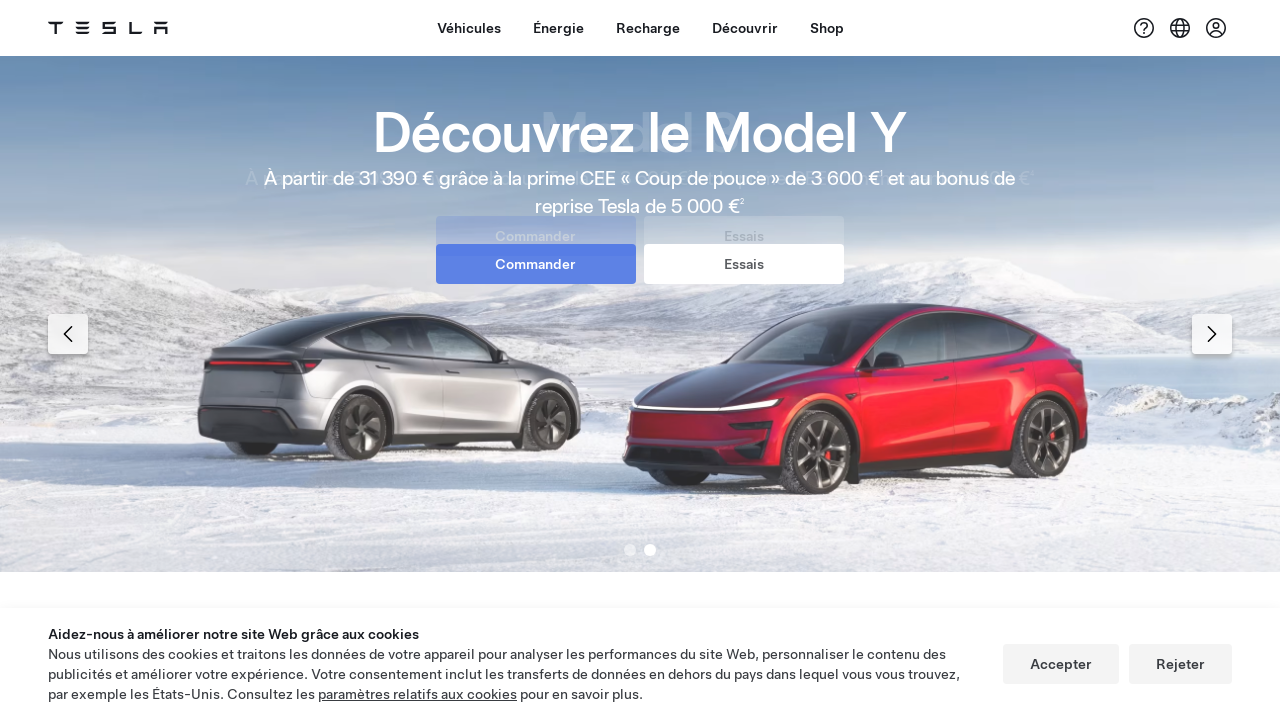

Verified meta description contains 'électrique' or 'Tesla'
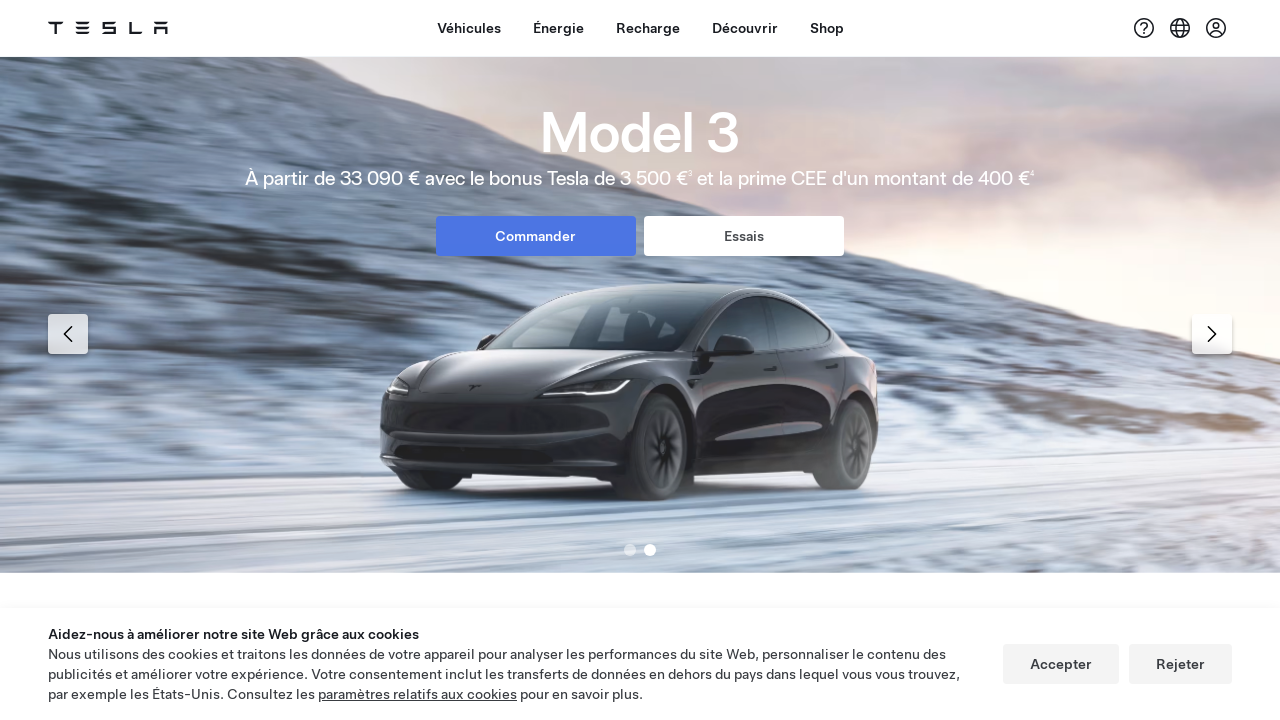

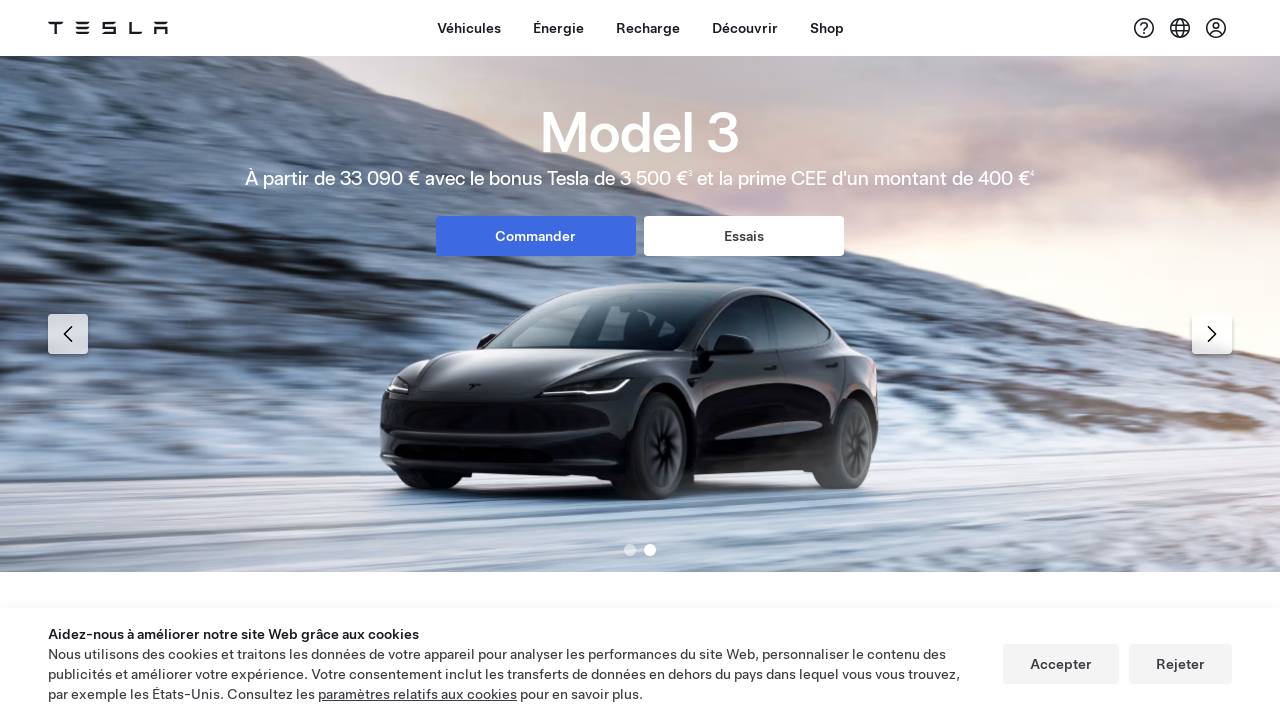